Tests drag and drop functionality by dragging an element from source to target location and verifying the result

Starting URL: https://www.leafground.com/drag.xhtml

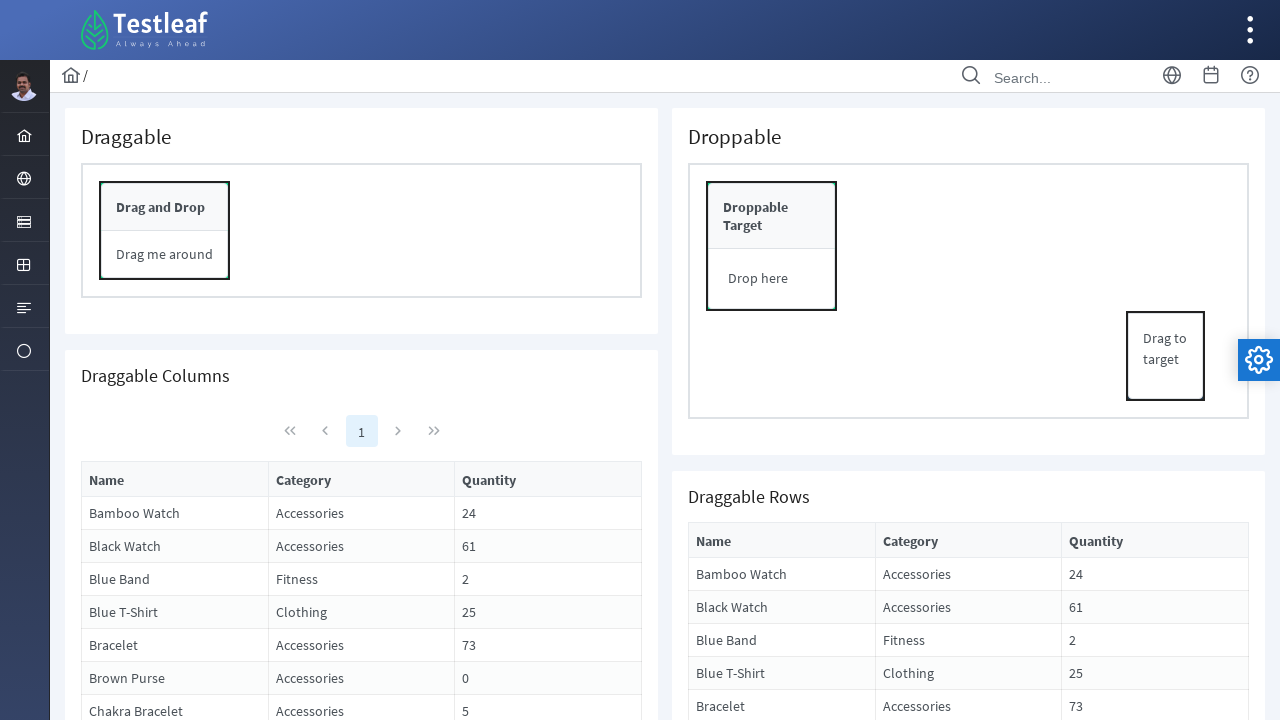

Located source element 'Drag to target'
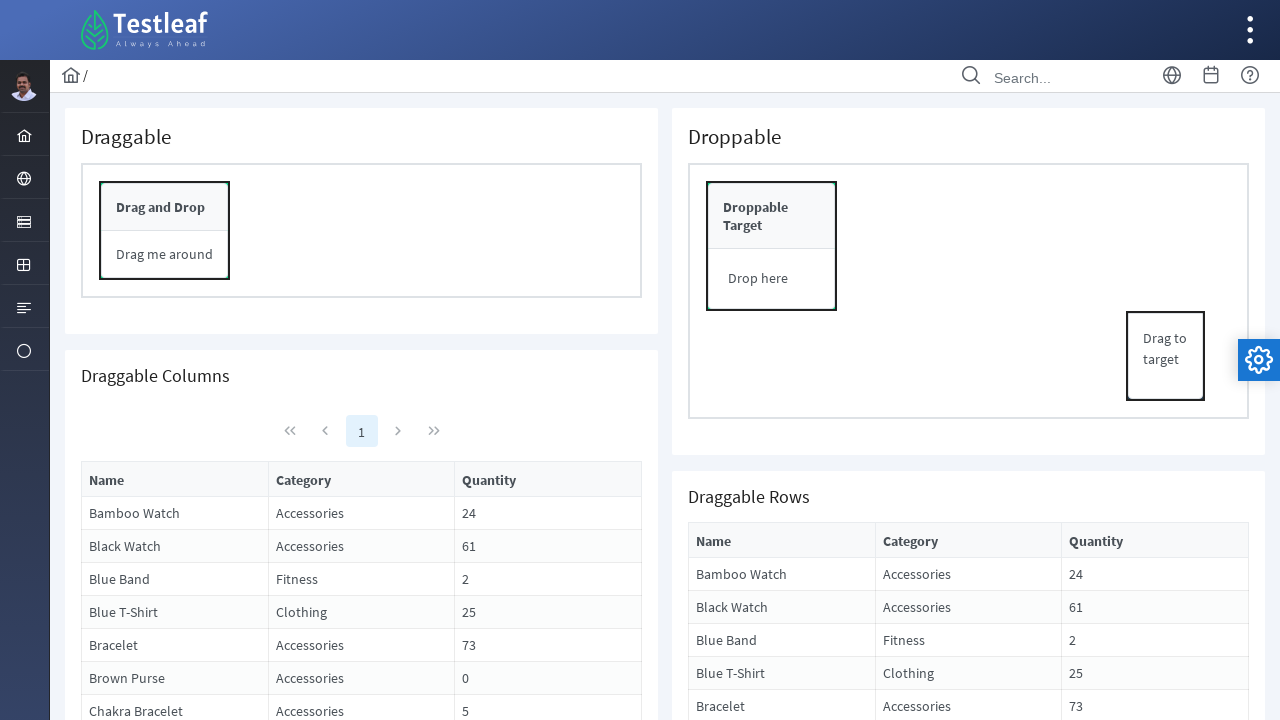

Located target element 'Drop here'
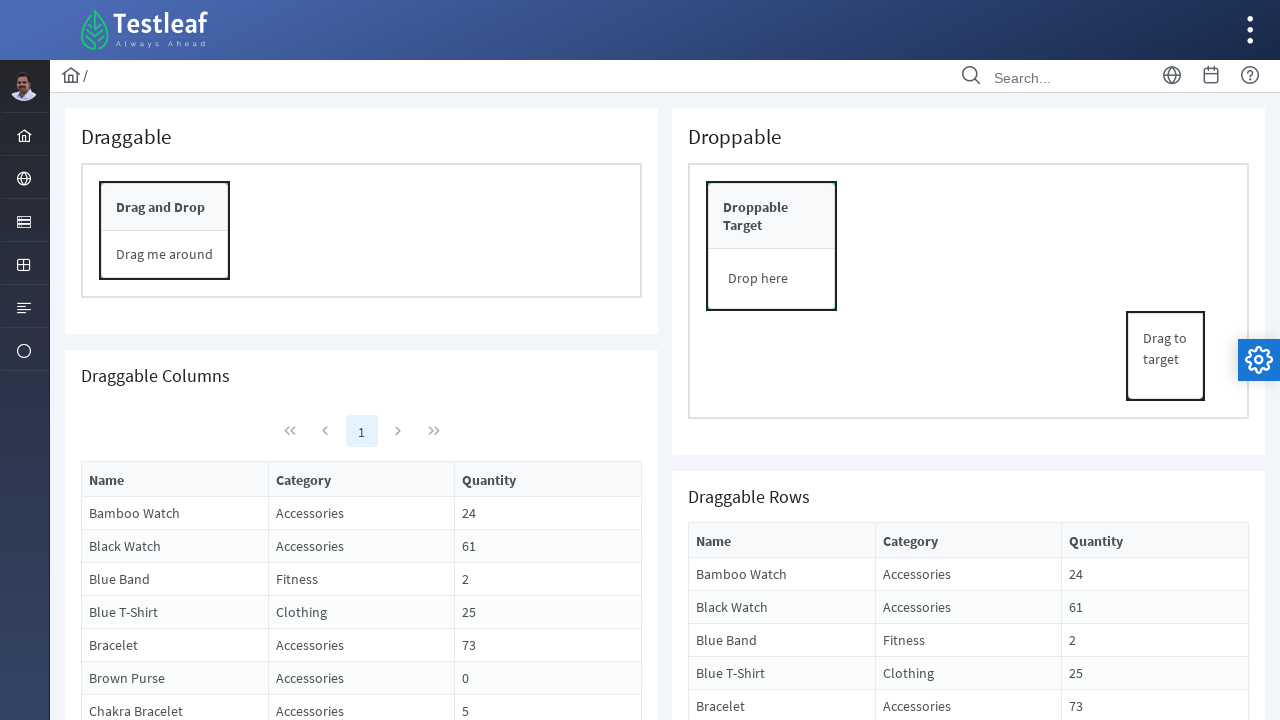

Dragged source element to target location at (772, 279)
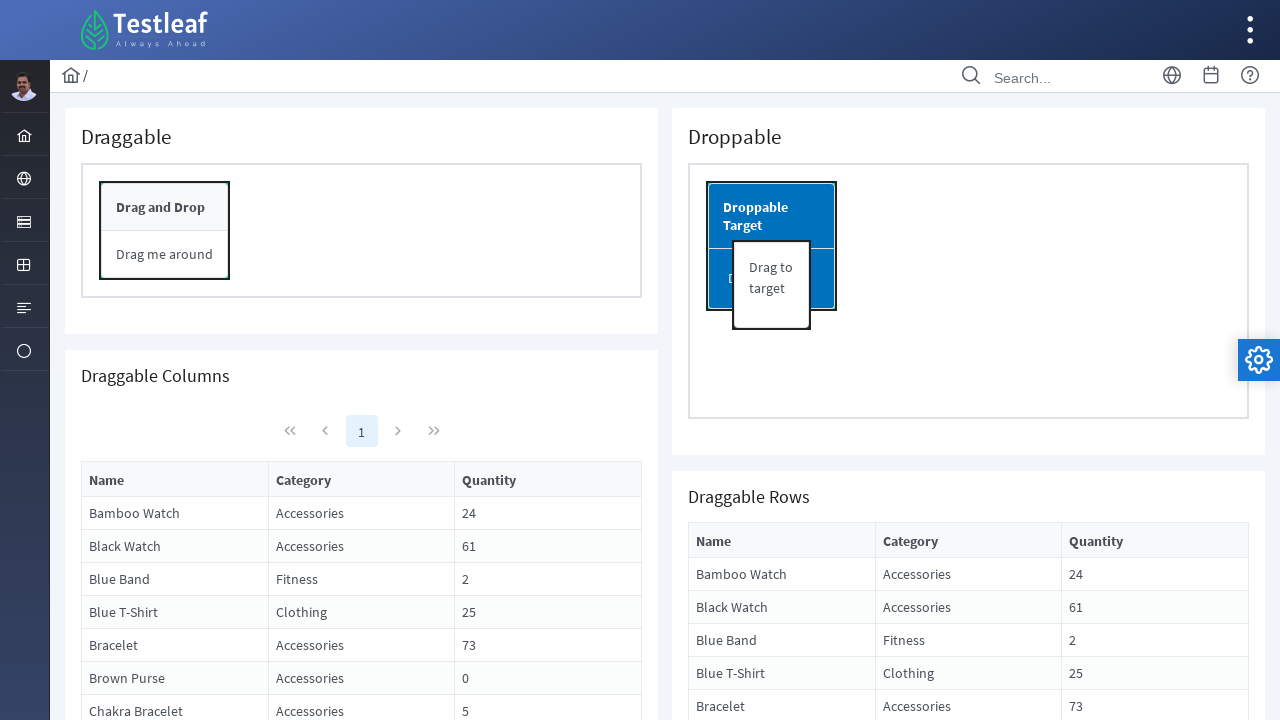

Waited for drag and drop operation to complete (3000ms)
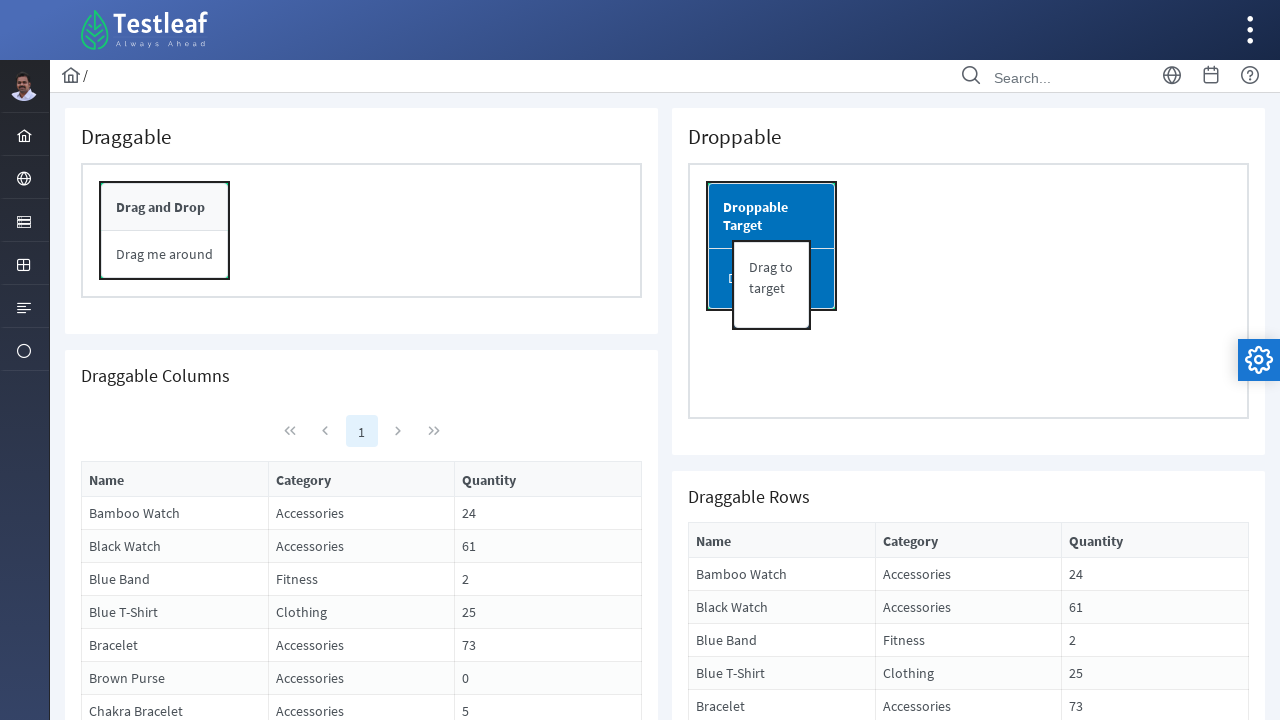

Retrieved result text after drag and drop: Dropped!
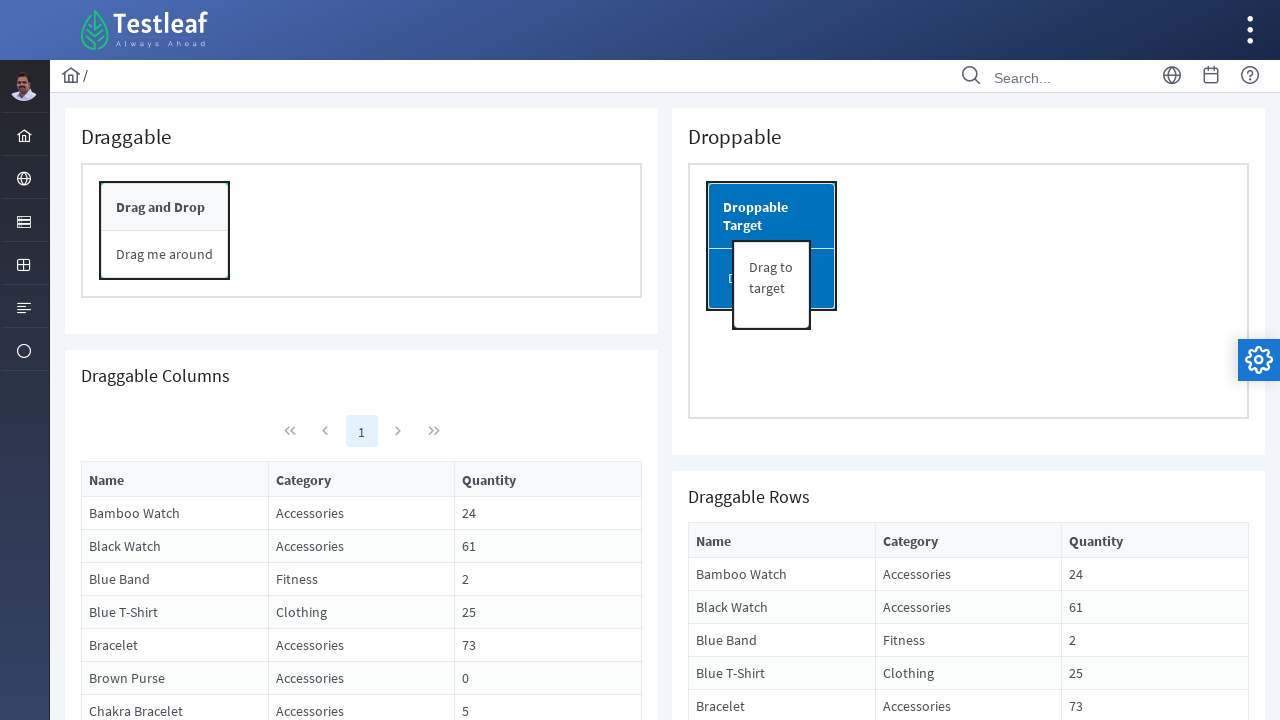

Printed result text: Dropped!
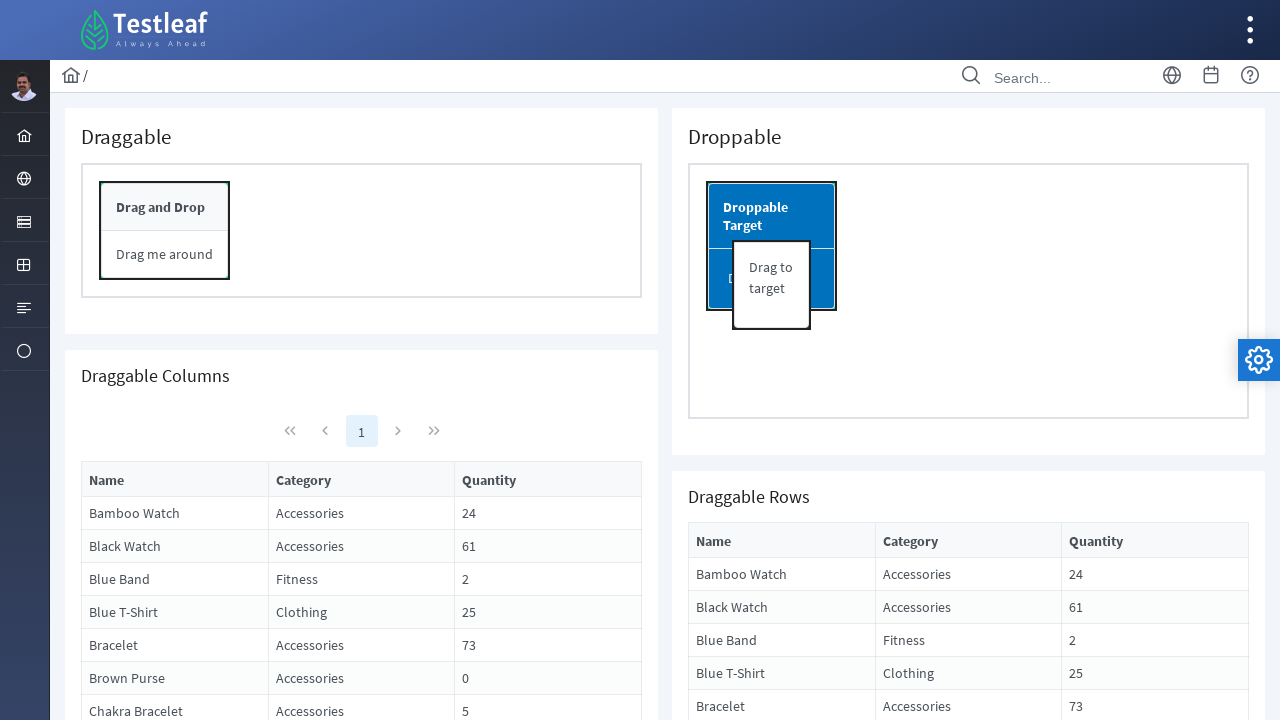

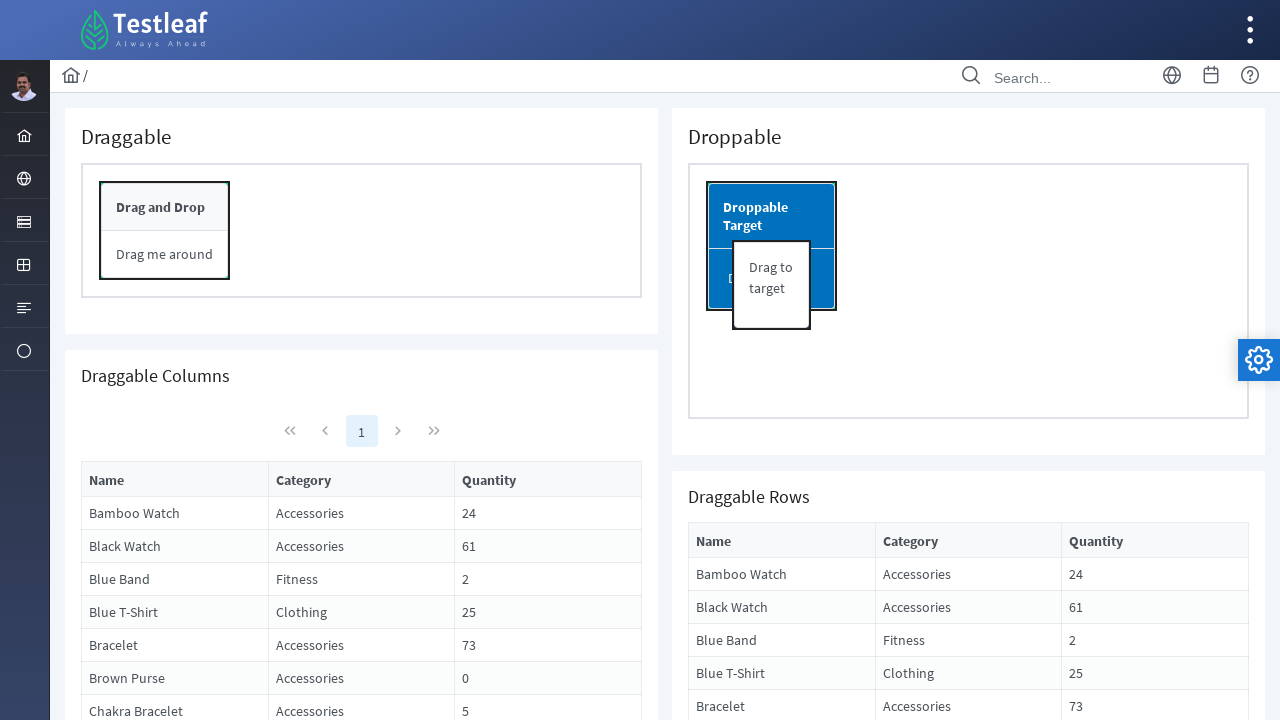